Tests relative locator functionality by finding and clicking a radio button that is to the right of another radio button

Starting URL: https://demoqa.com/radio-button

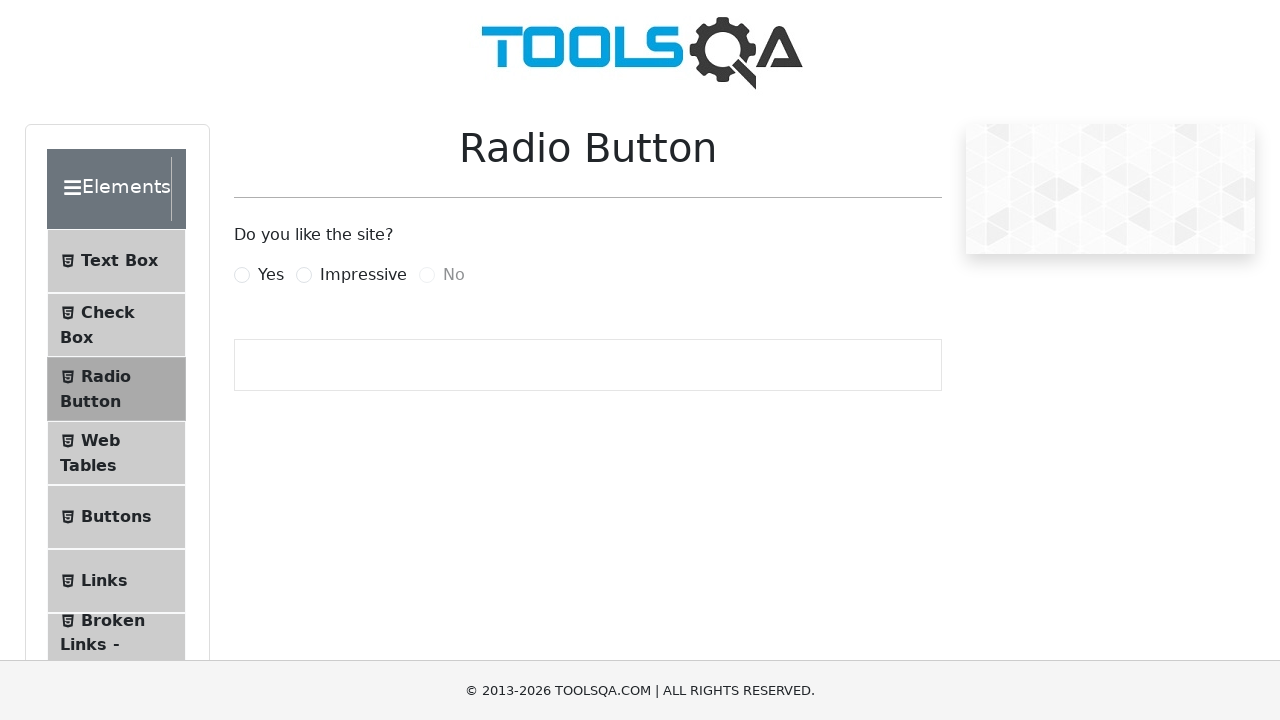

Located the impressive radio button element
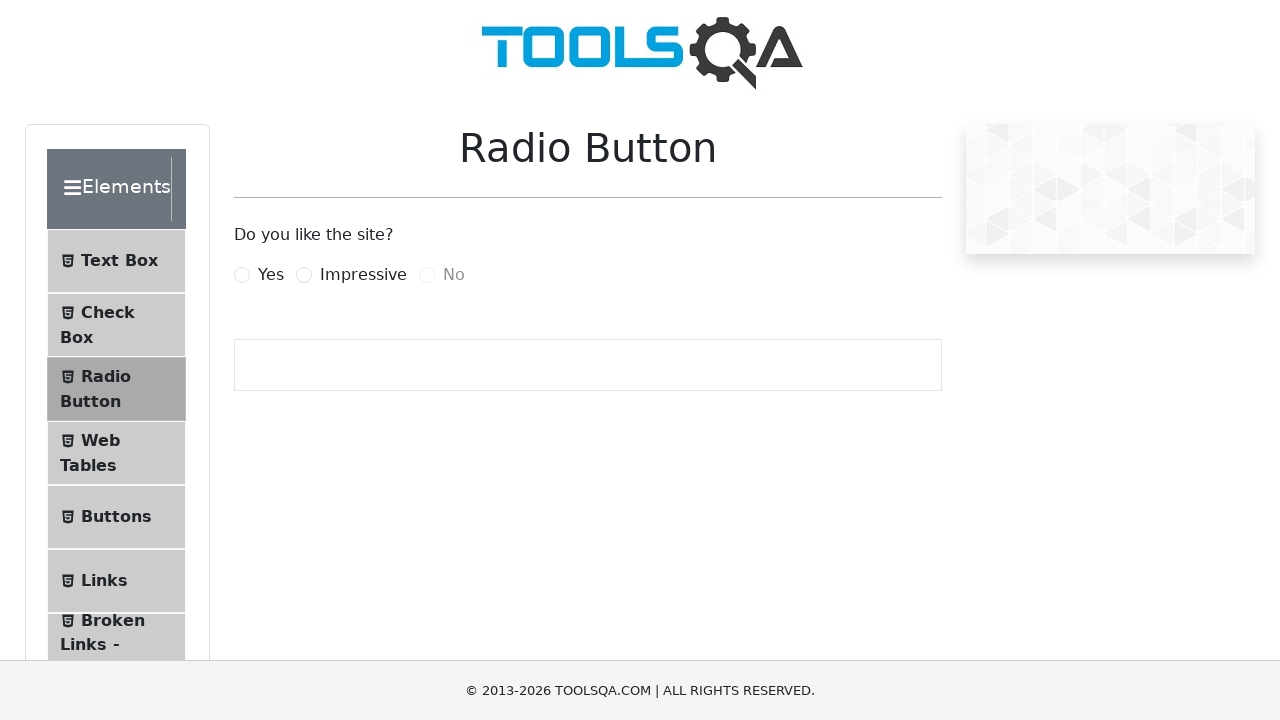

Scrolled impressive radio button into view
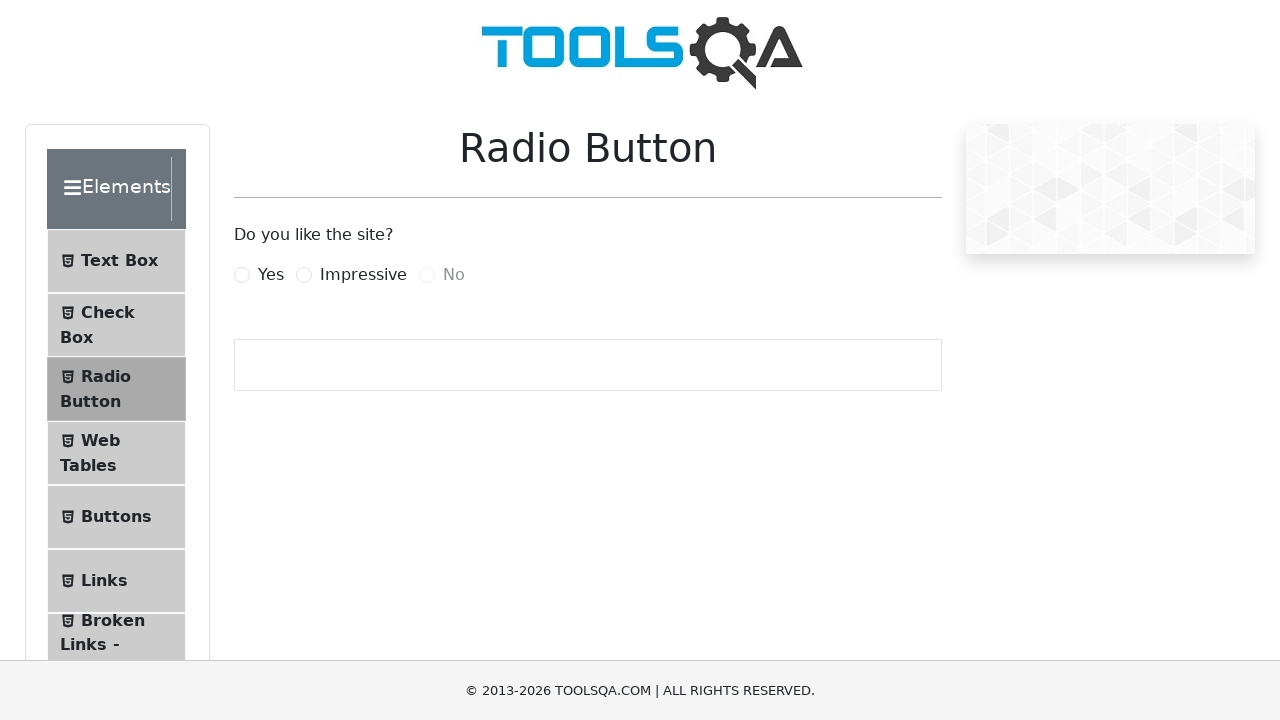

Clicked the impressive radio button using JavaScript
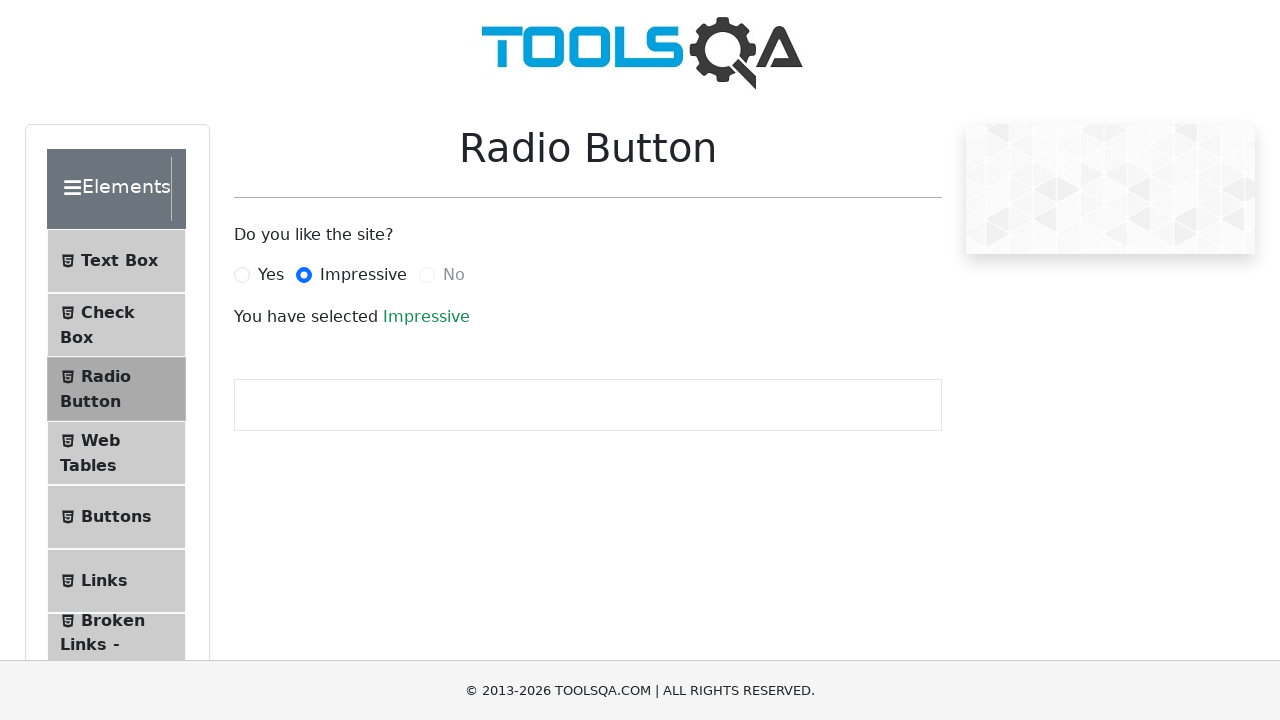

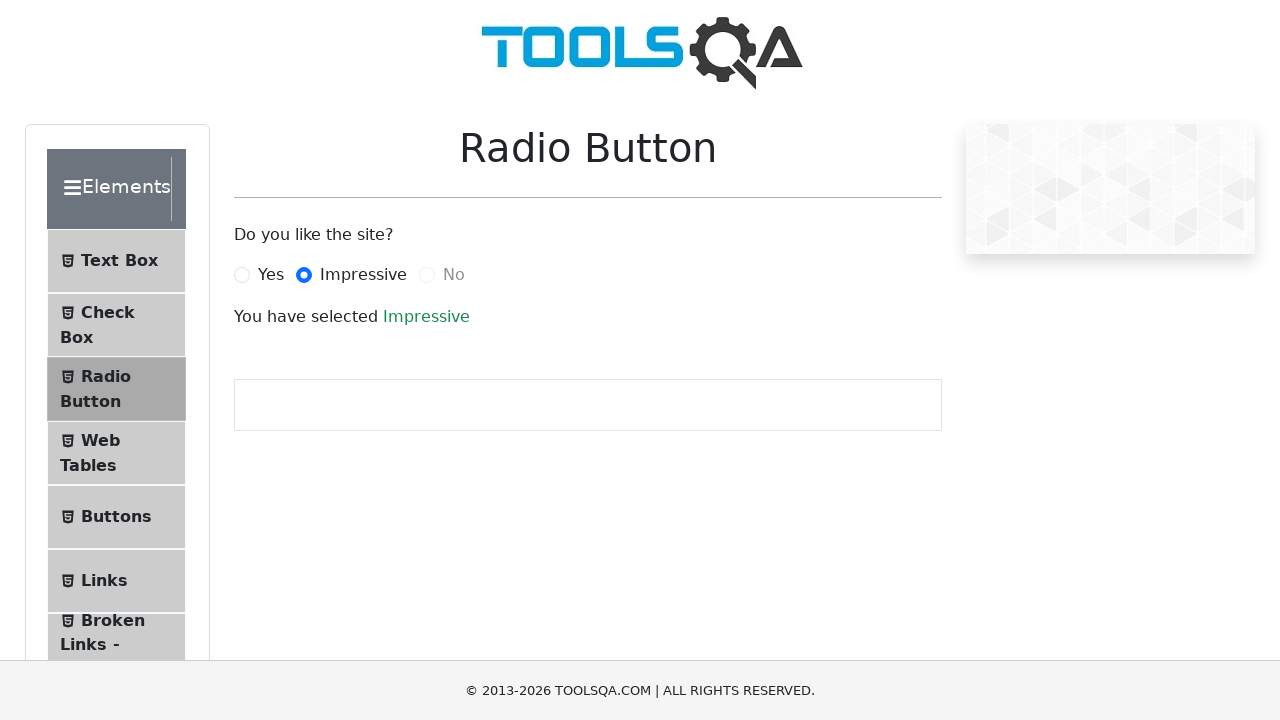